Navigates to the world clock page and retrieves text from specific city links (Chicago and Kuwait City)

Starting URL: https://www.timeanddate.com/worldclock/

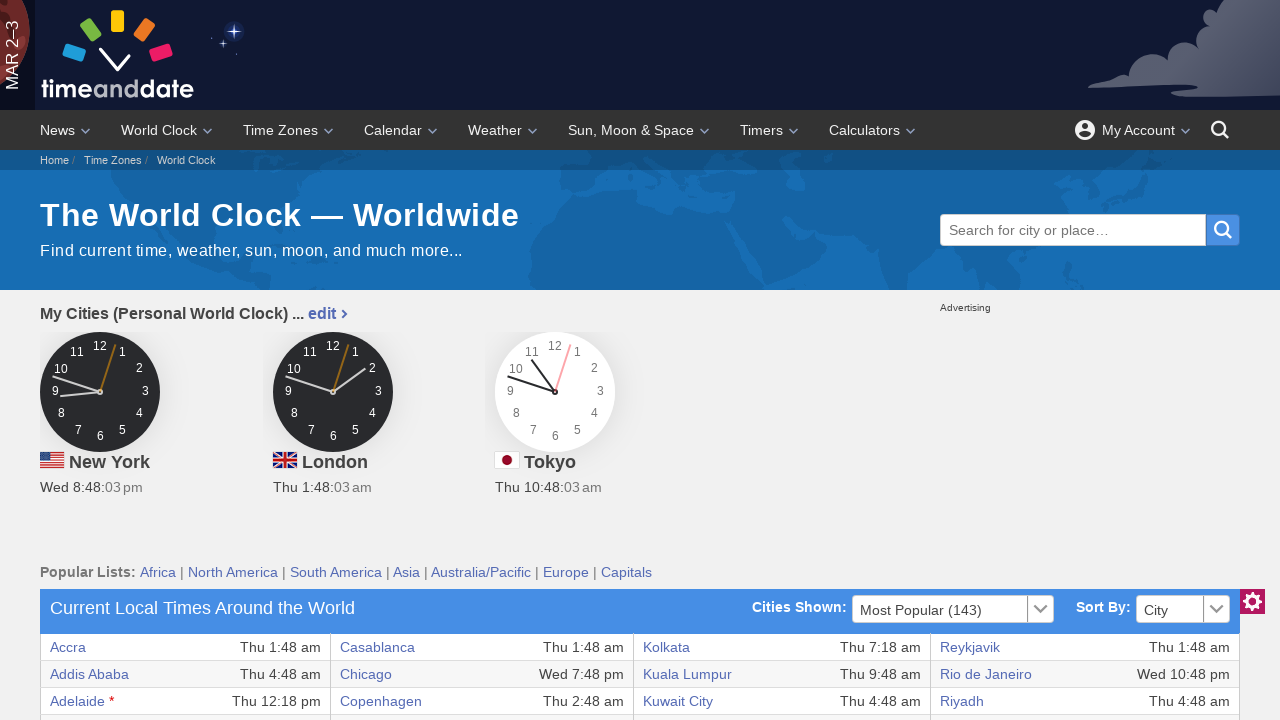

Navigated to world clock page
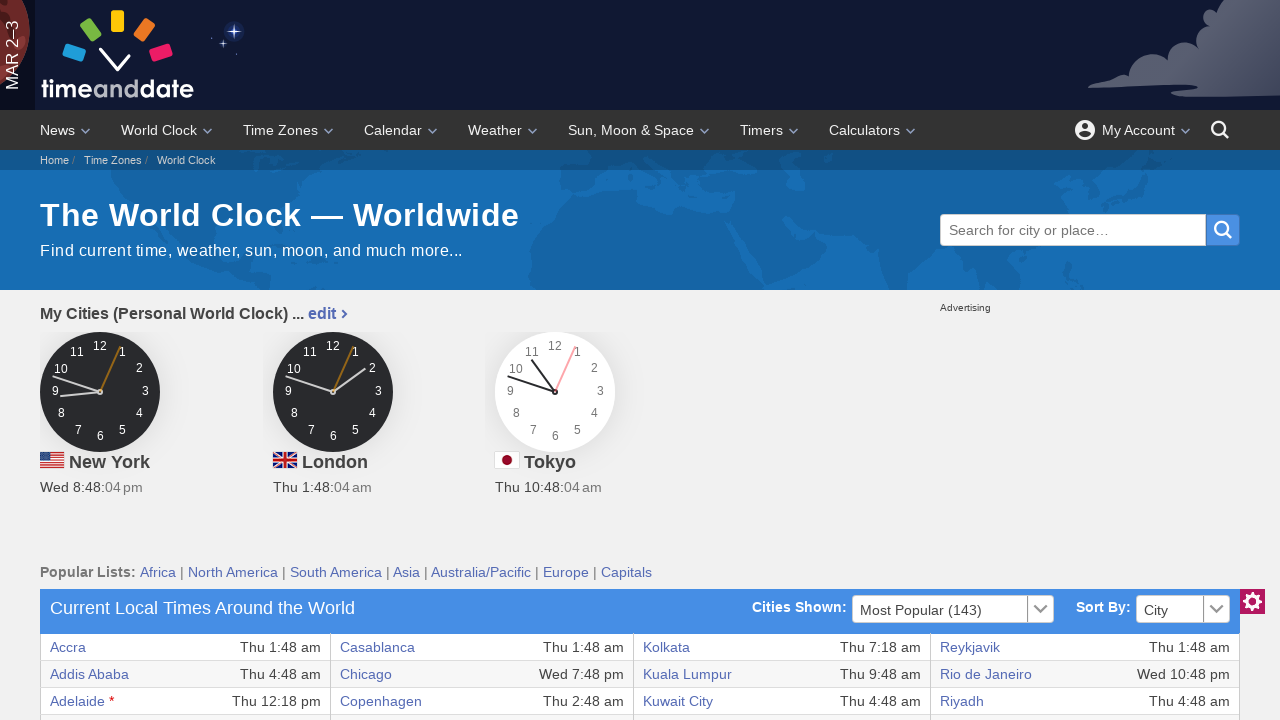

Retrieved text from Chicago city link
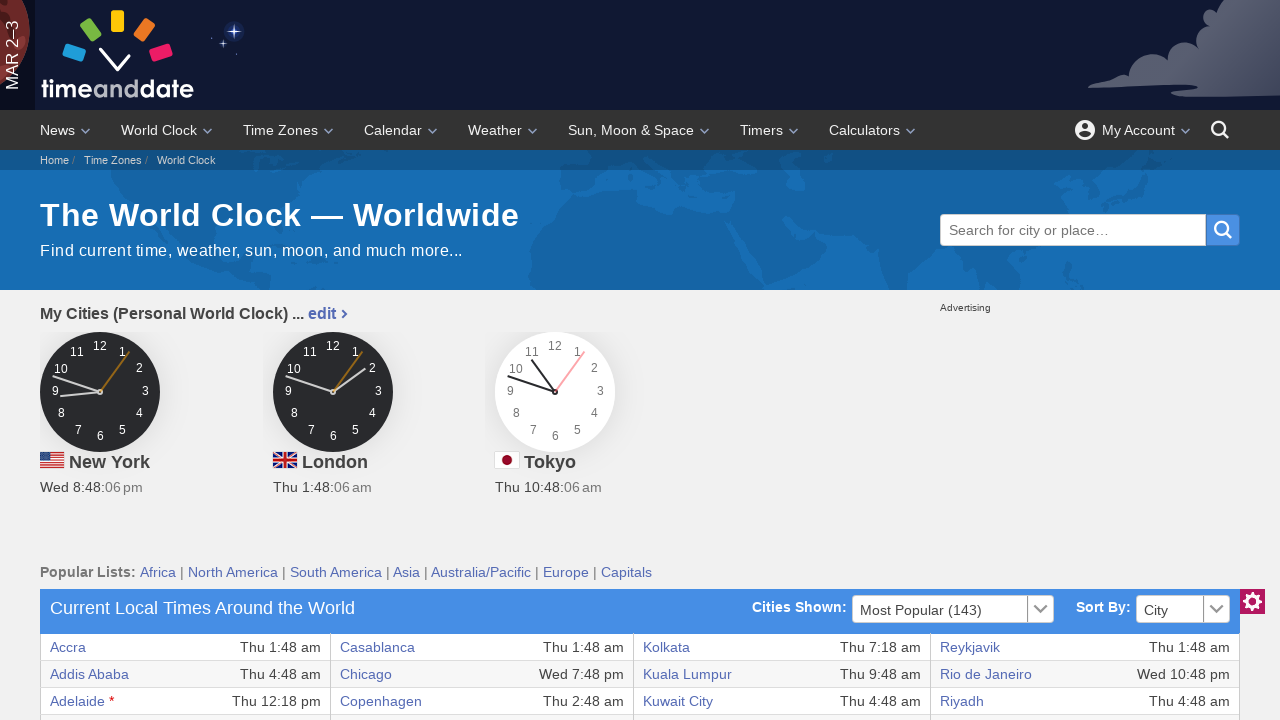

Retrieved text from Kuwait City link
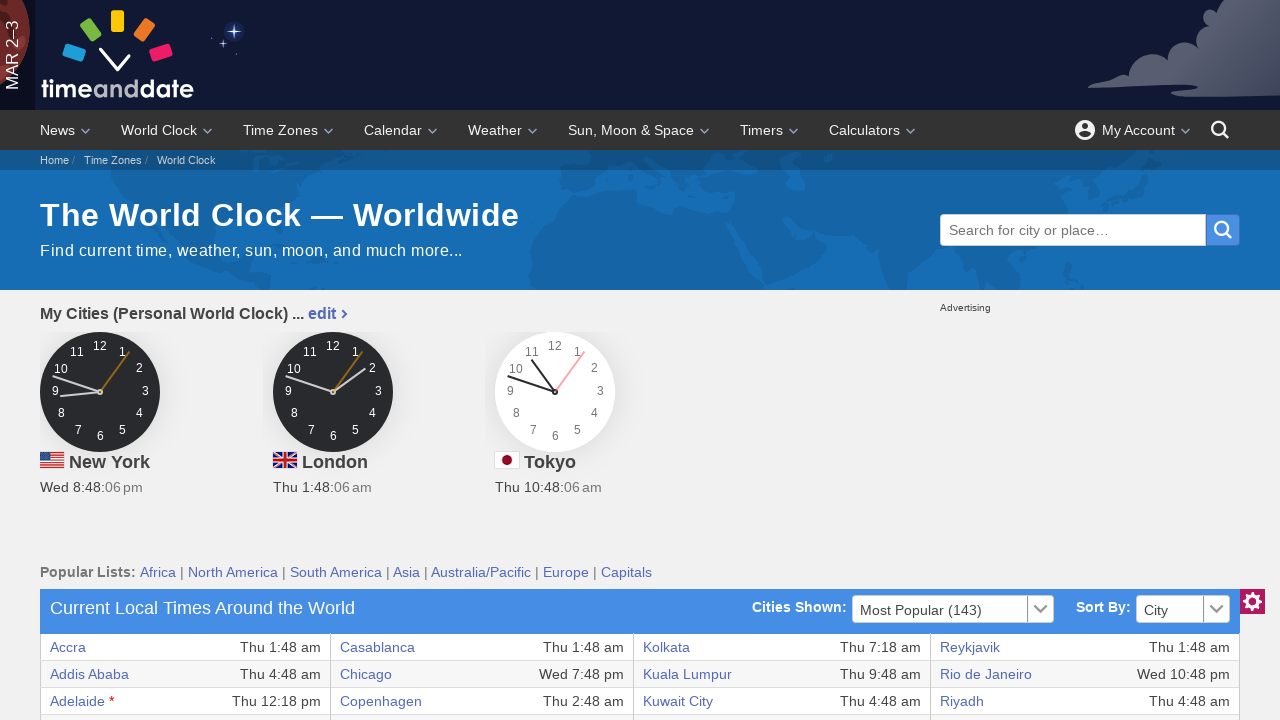

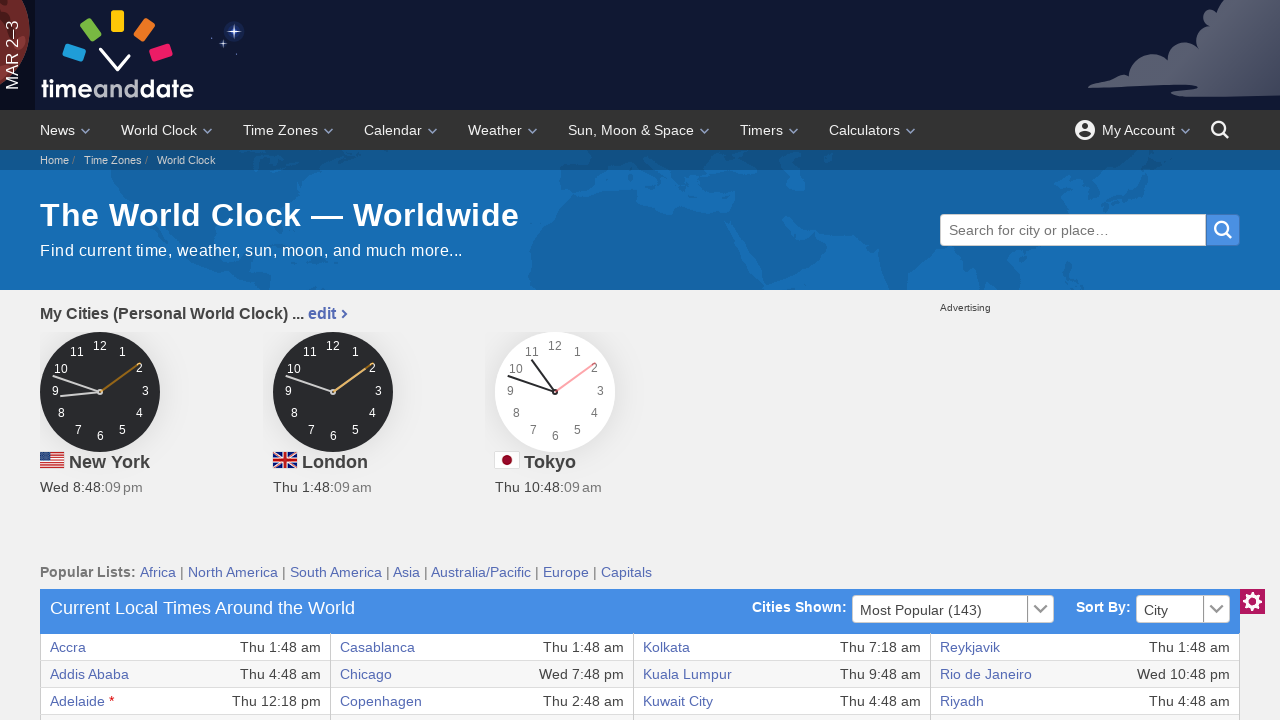